Positive test case that fills out a Google Form with name, checkbox selection, dropdown choice, and comments, then submits and verifies successful submission with "response has been recorded" message.

Starting URL: https://docs.google.com/forms/d/e/1FAIpQLSeT6MPuoZm8Ks3TUw9j3lTKeUlwvcVseFeear6OF4ey24Q40g/viewform

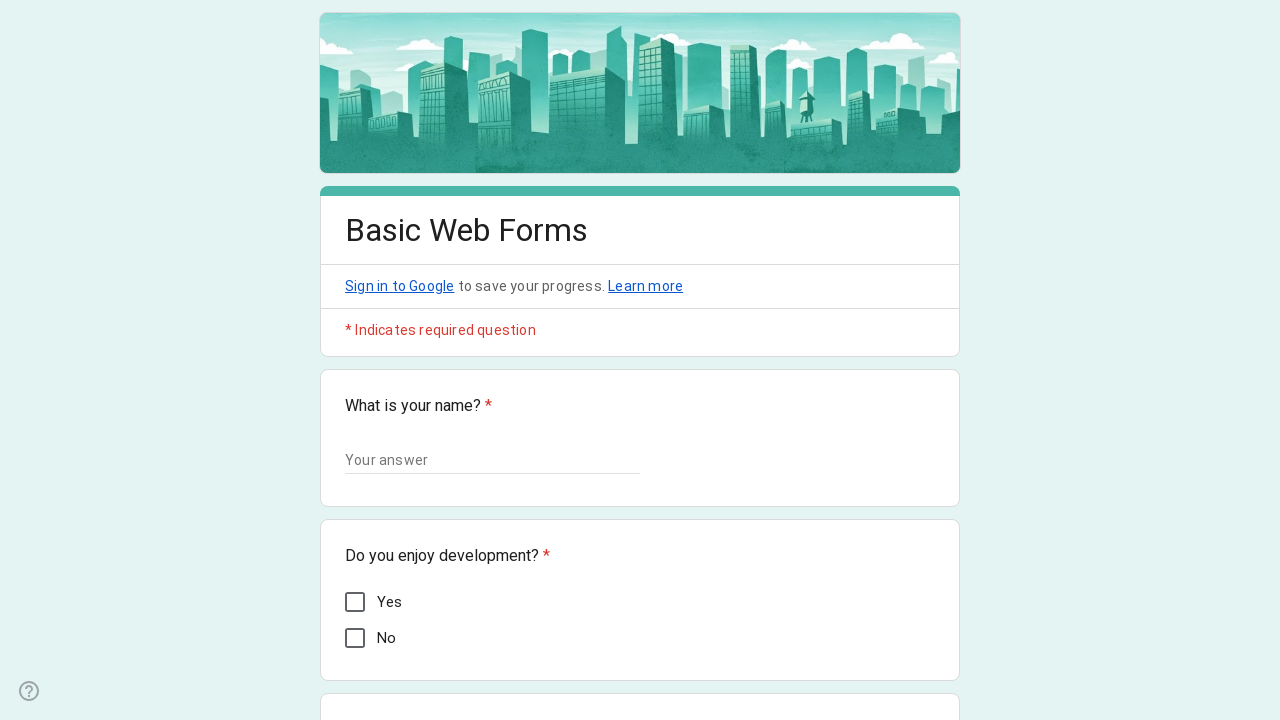

Waited for Google Form to load
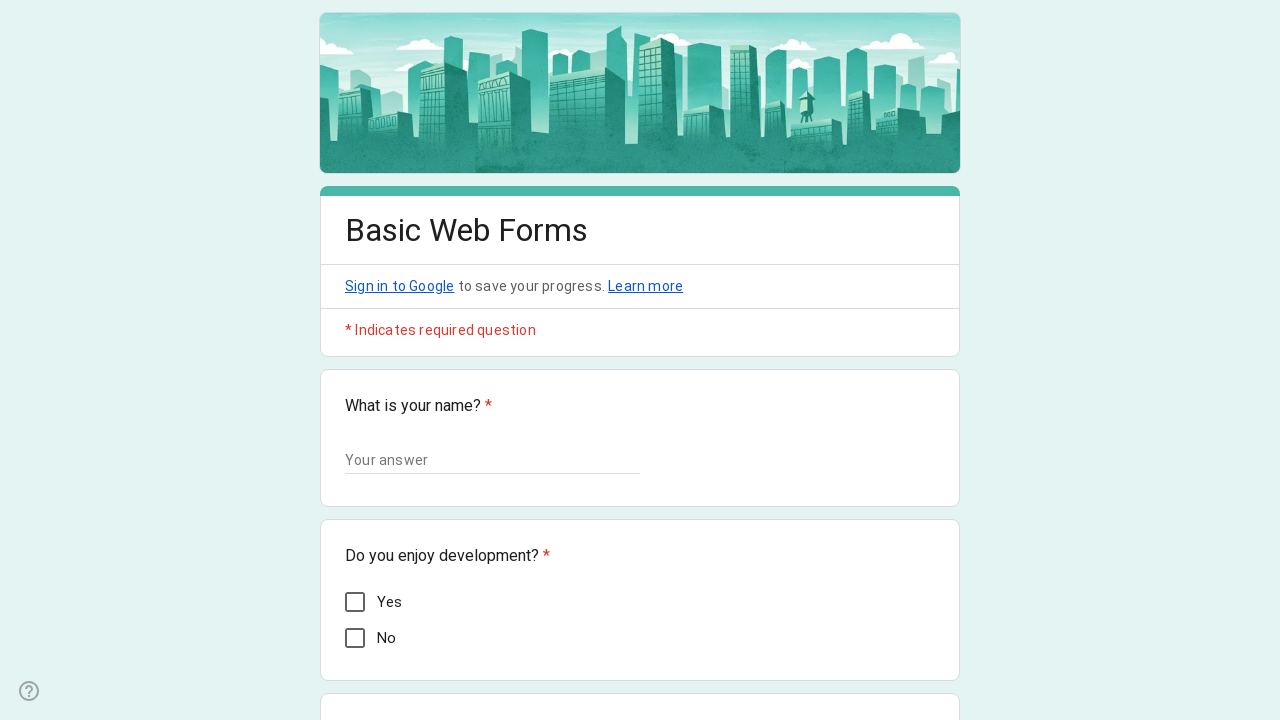

Filled in name field with 'John Smith' on input[type='text']
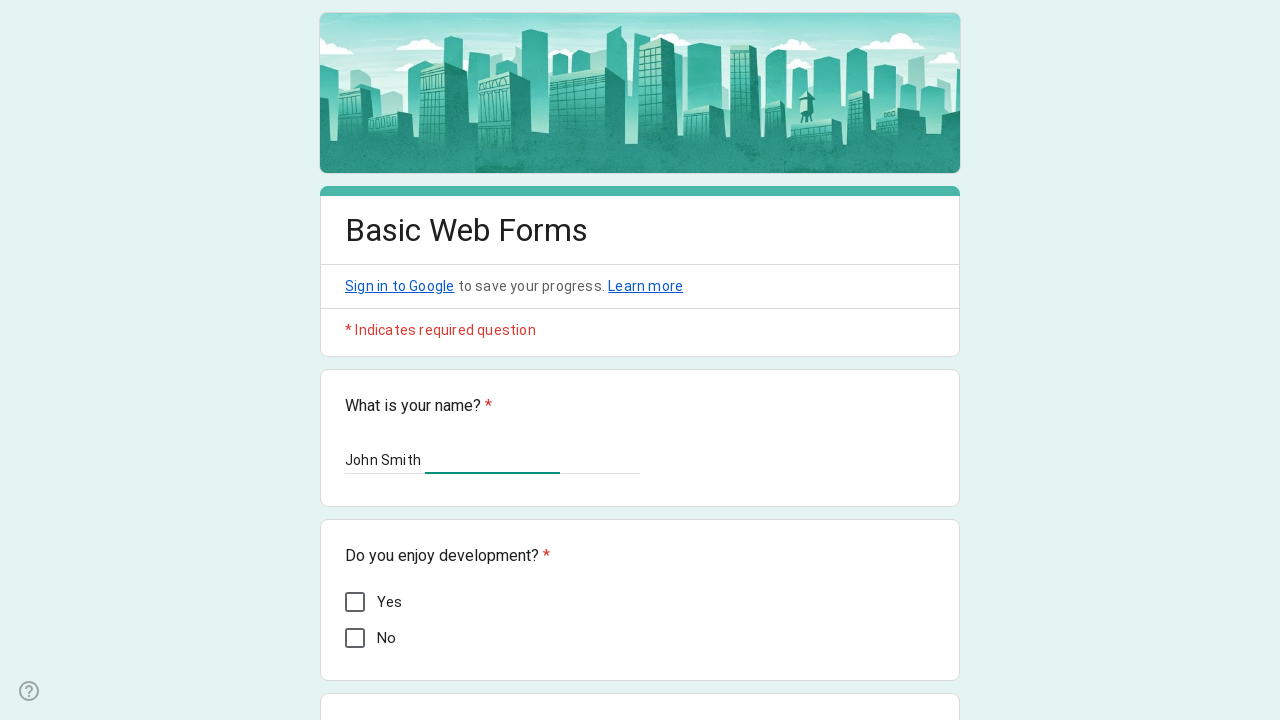

Selected checkbox option at (355, 602) on div[role='checkbox']
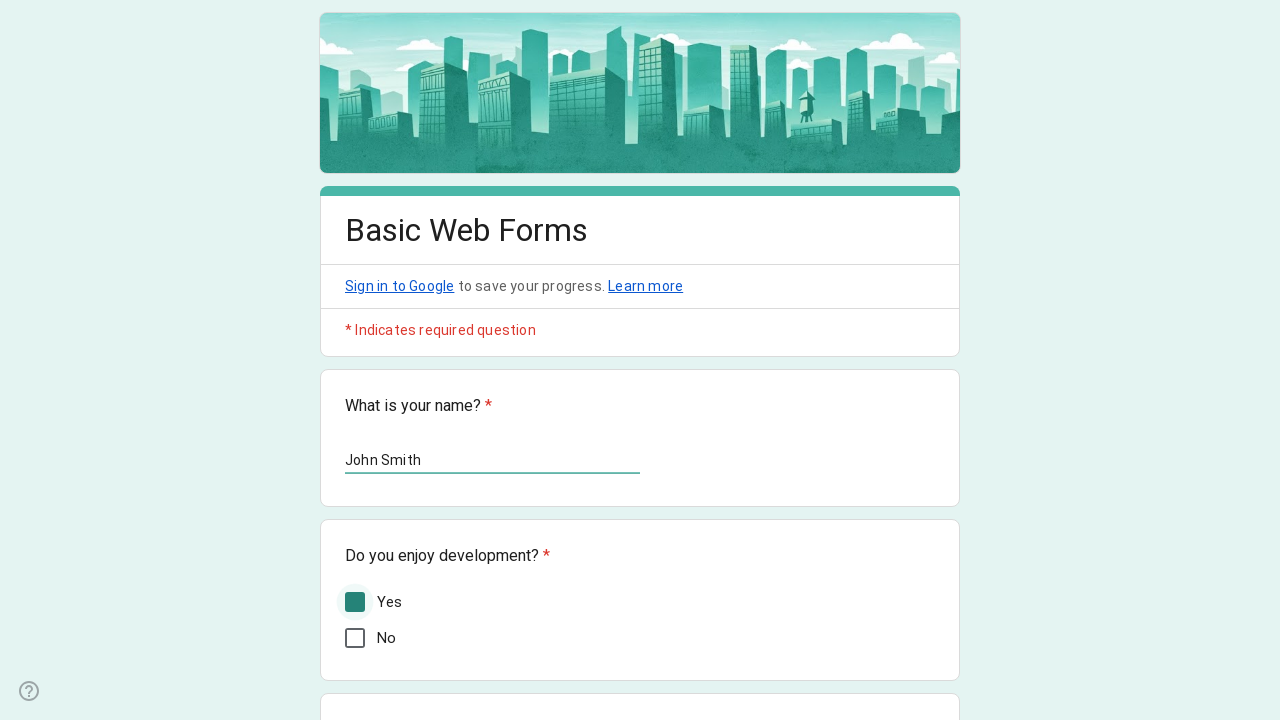

Clicked dropdown to open options at (434, 360) on div[role='listbox']
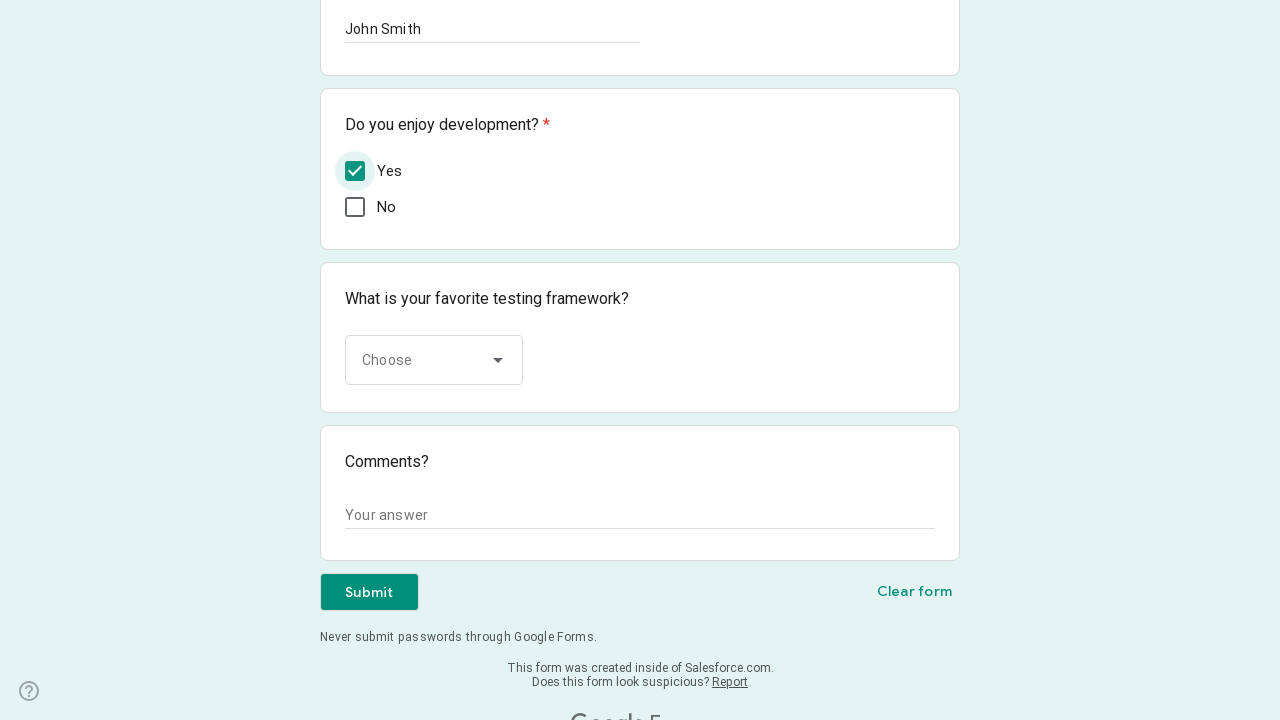

Selected 'Cucumber' from dropdown at (435, 520) on div[role='option']:has-text('Cucumber')
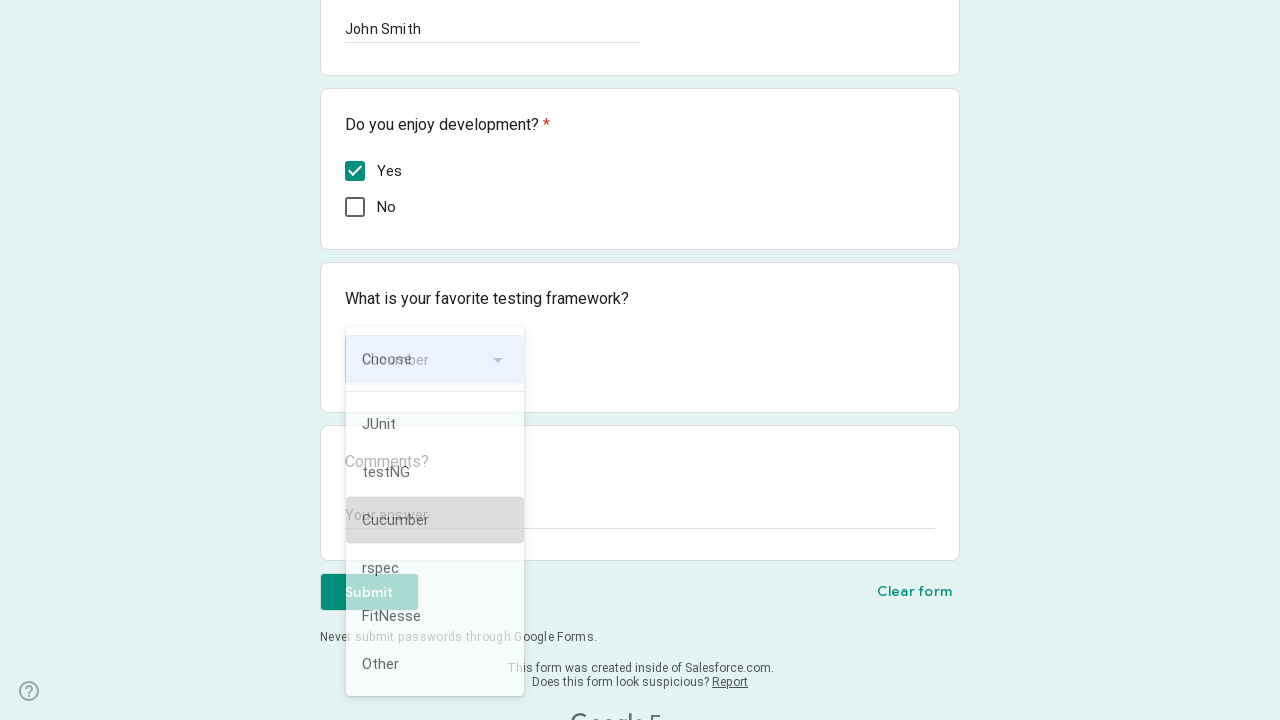

Filled in comments field with test comment on textarea
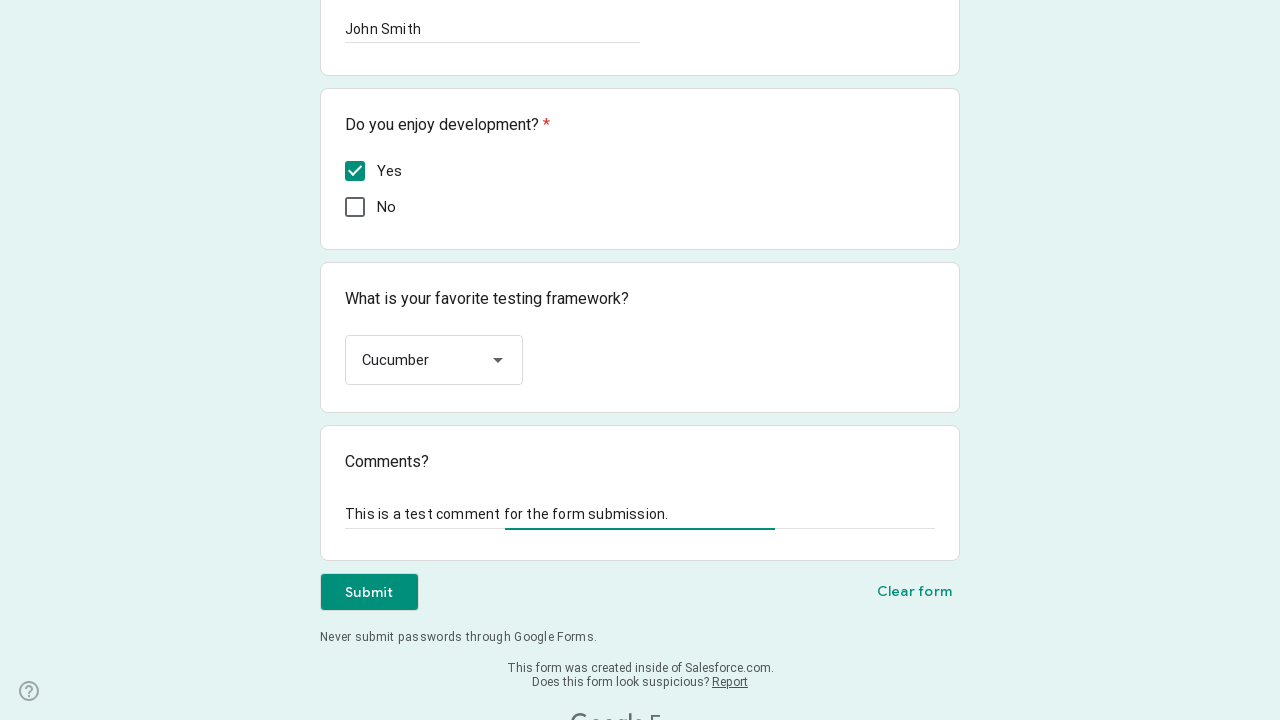

Clicked Submit button to submit form at (369, 592) on div[role='button']:has-text('Submit')
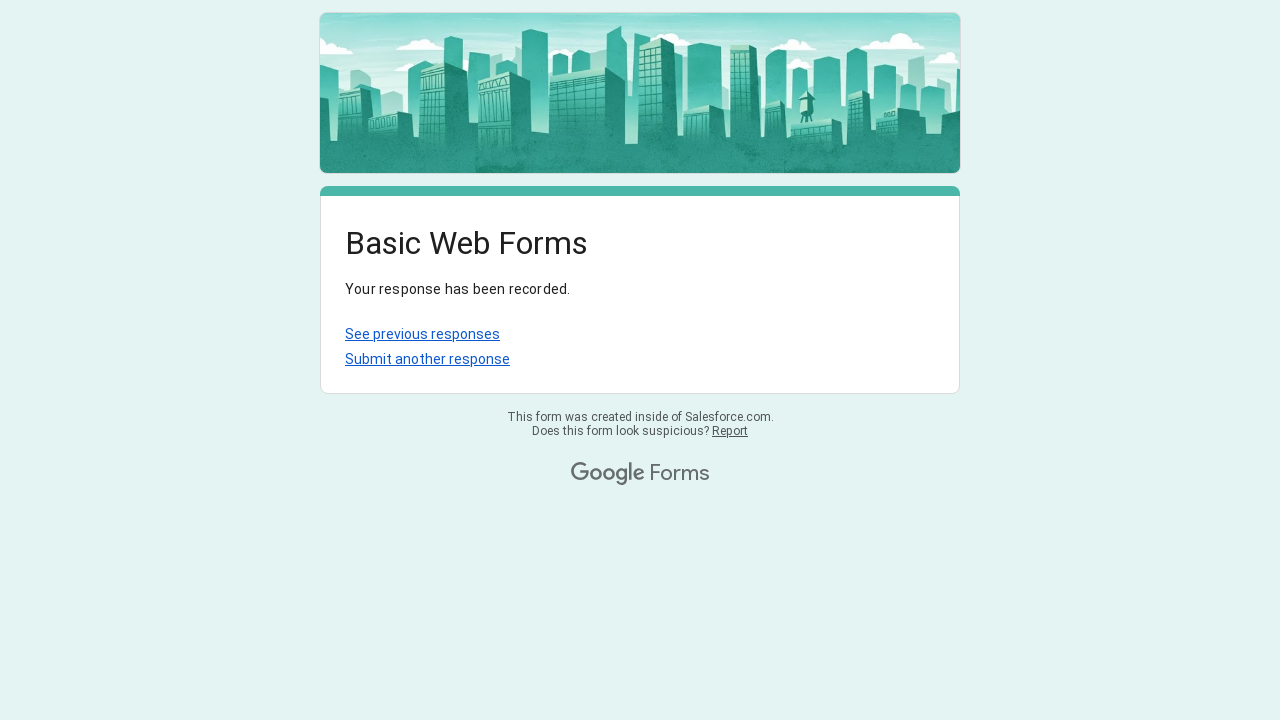

Verified 'Your response has been recorded' message appeared
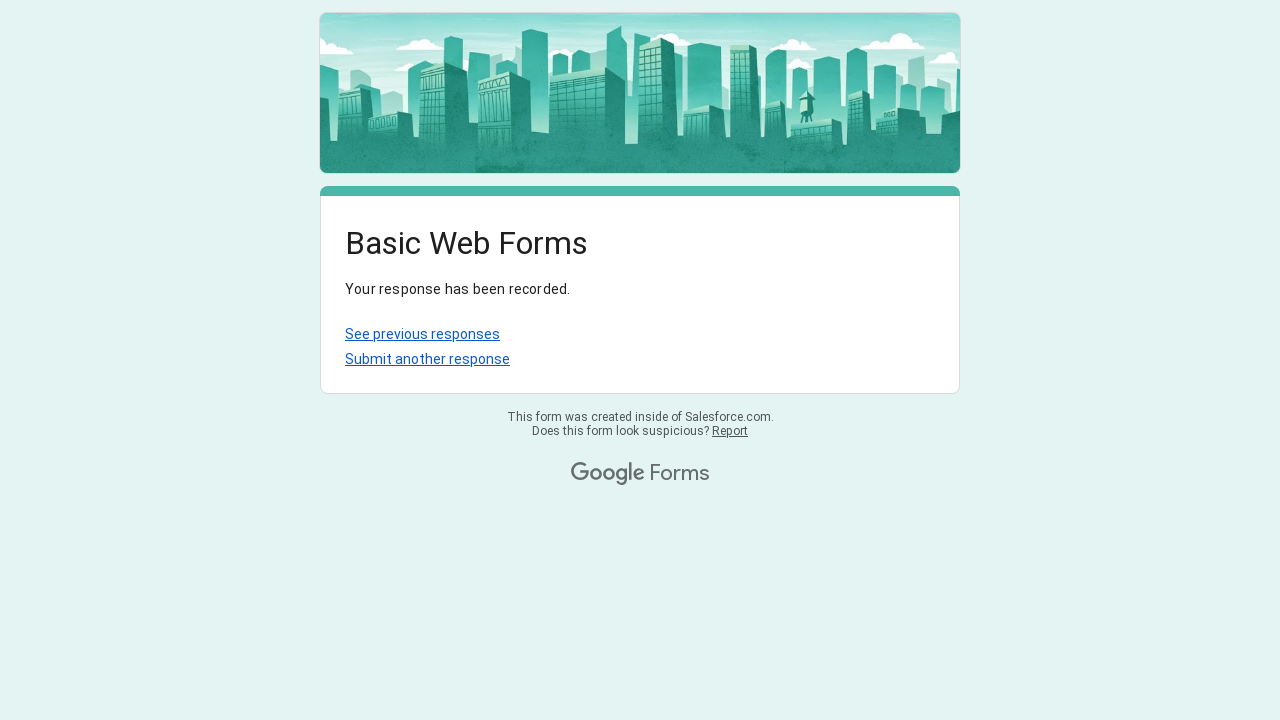

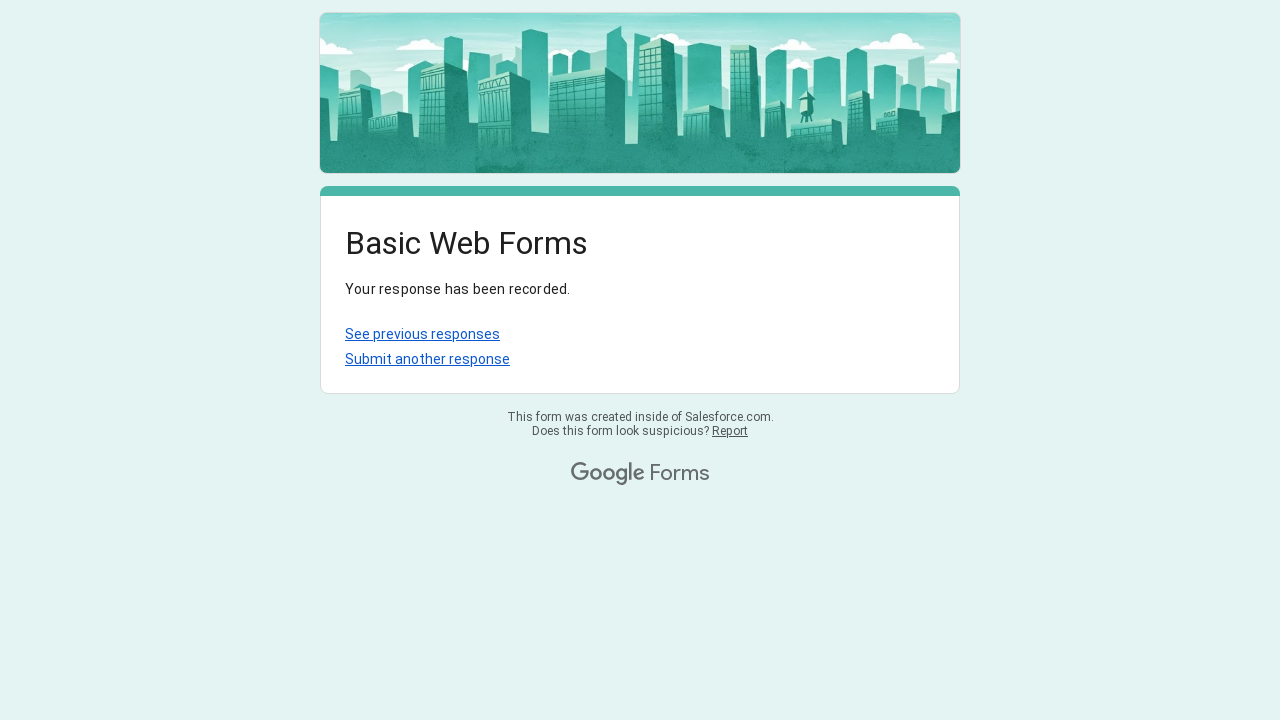